Tests opening a new browser tab by navigating to the Multiple Windows page and clicking the link that opens a new tab, then verifies the new tab's URL.

Starting URL: https://the-internet.herokuapp.com/

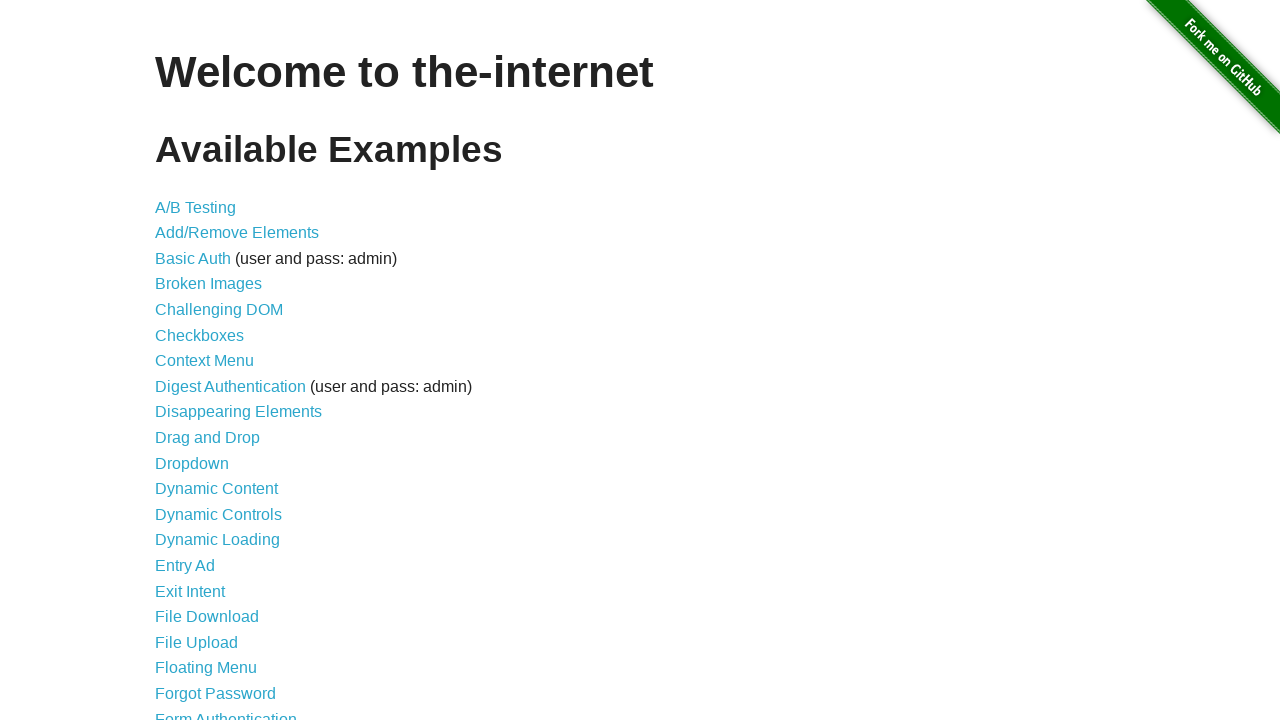

Clicked on the 'Multiple Windows' link at (218, 369) on [href="/windows"]
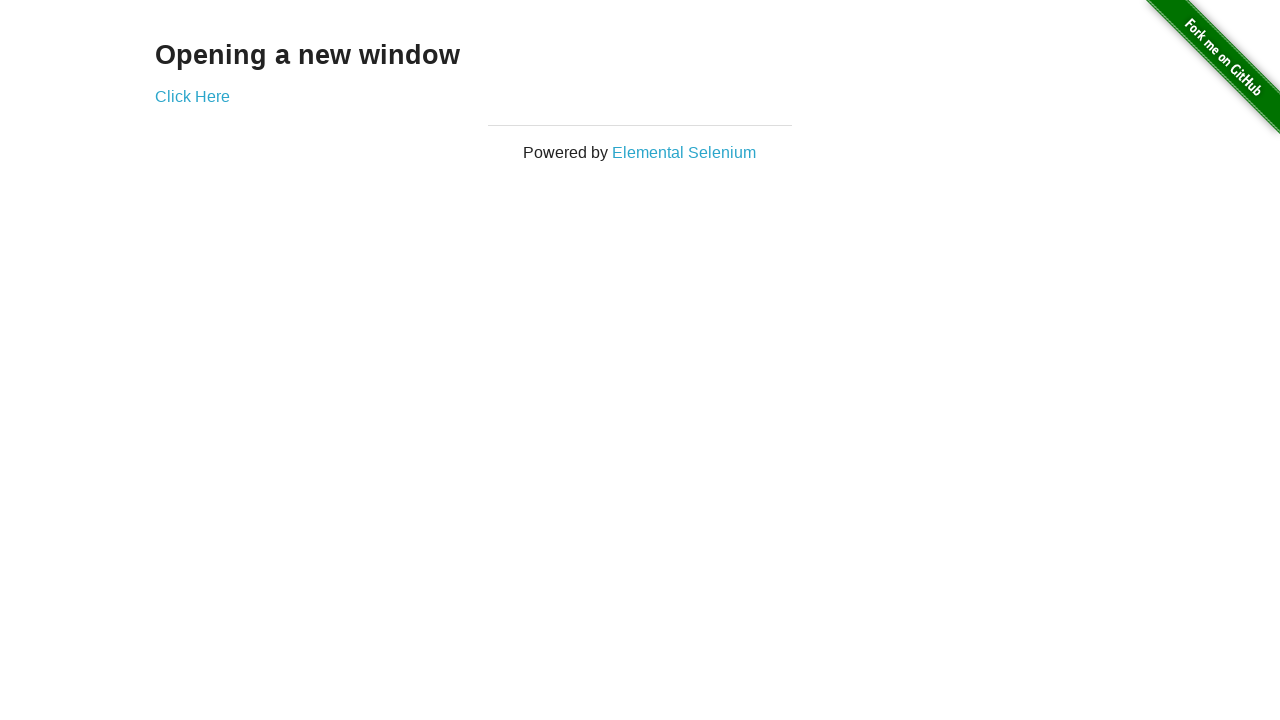

Waited for Multiple Windows page to load
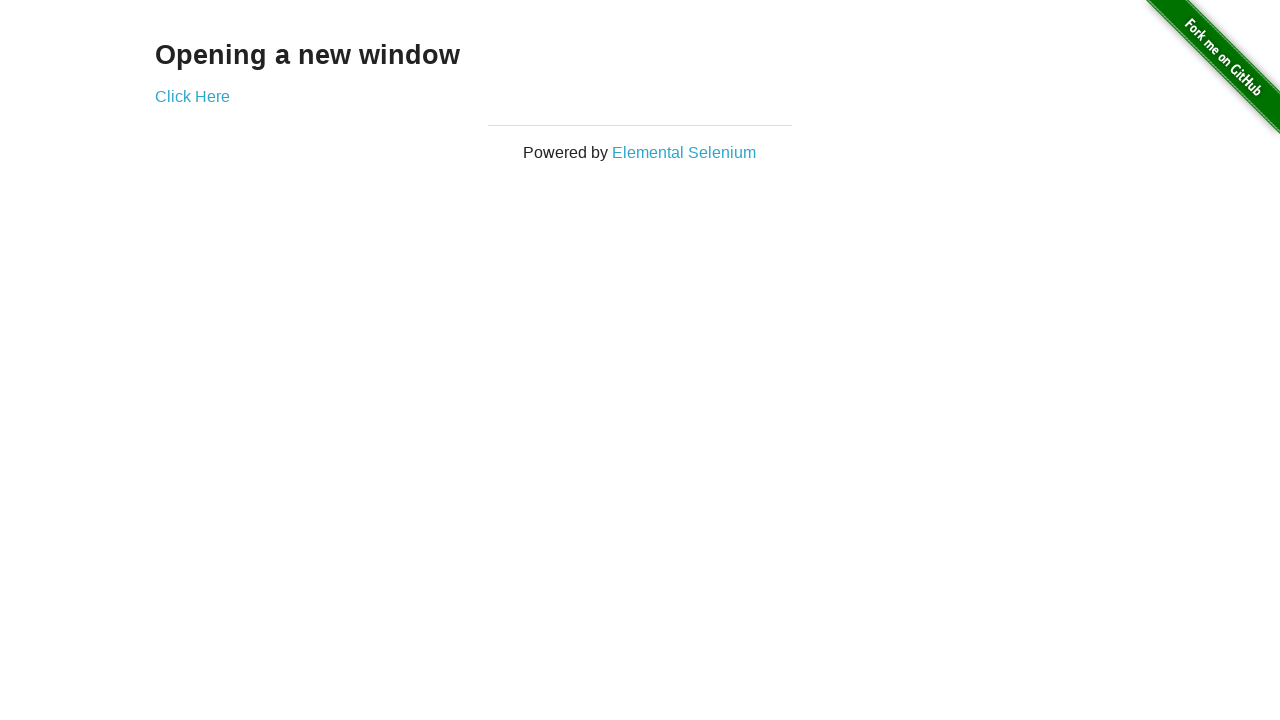

Clicked the link that opens a new tab at (192, 96) on [href="/windows/new"]
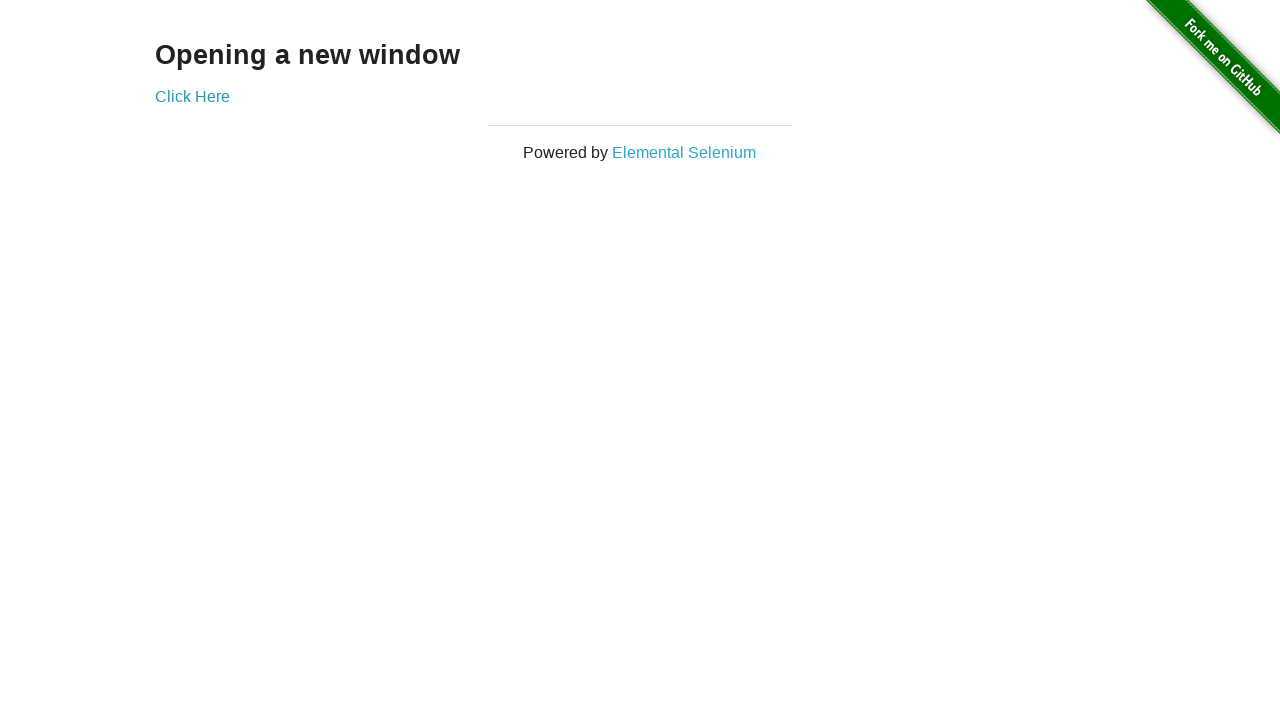

Obtained reference to the new tab
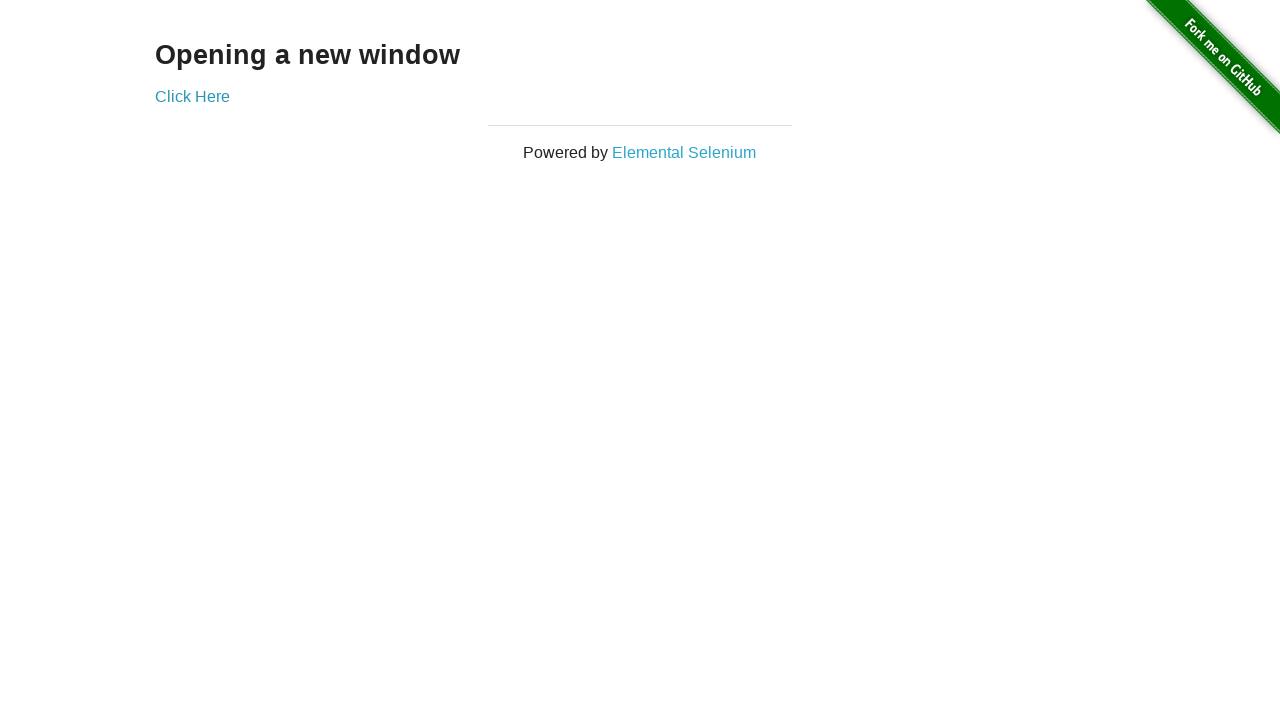

Waited for new tab to load
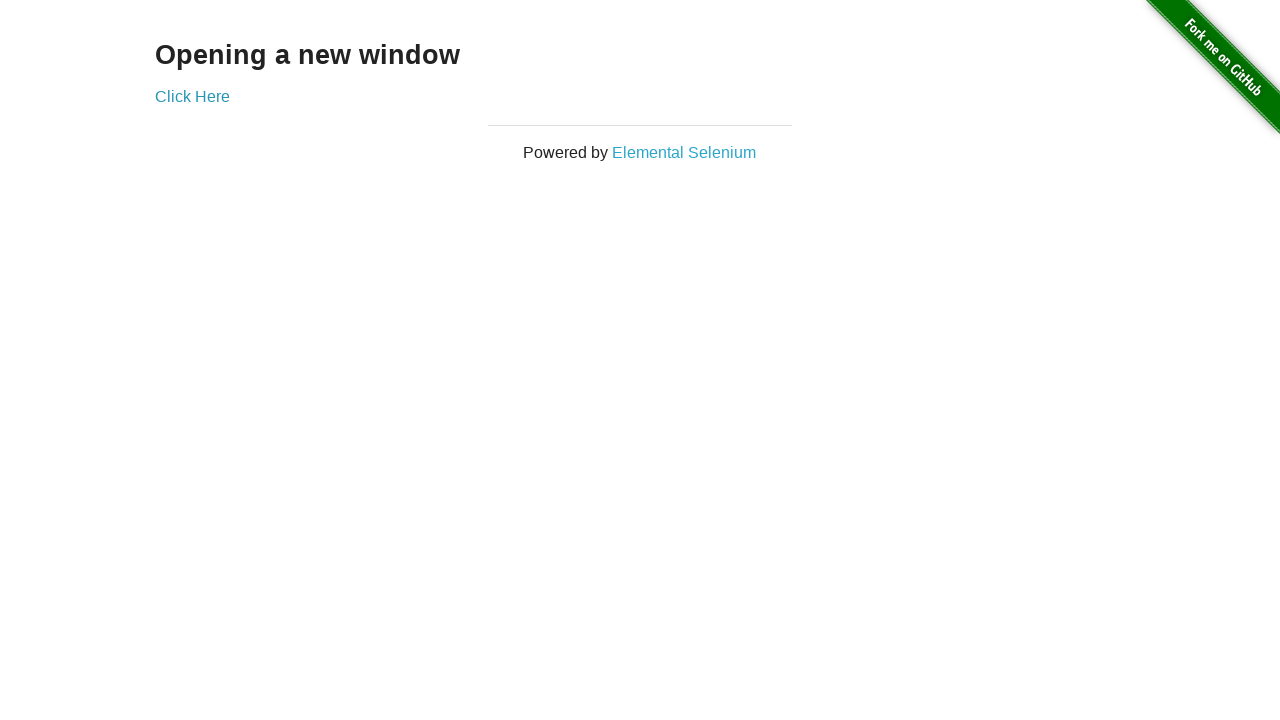

Verified new tab URL is https://the-internet.herokuapp.com/windows/new
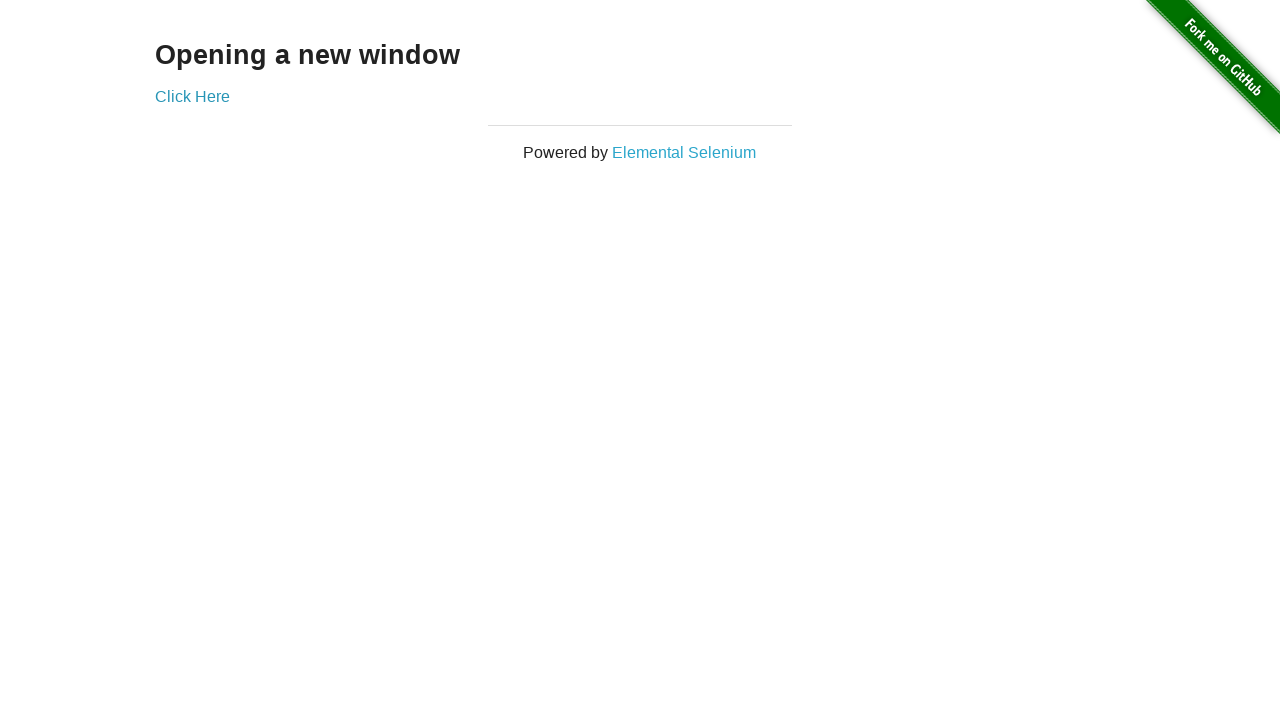

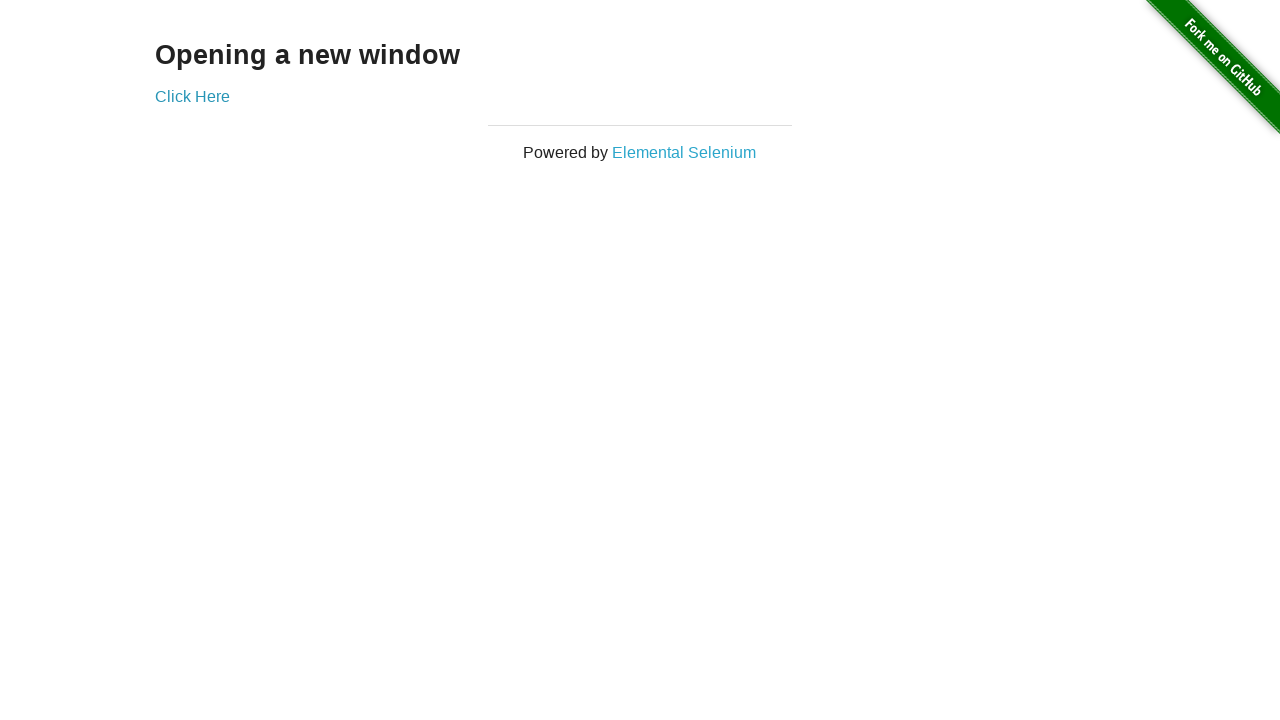